Navigates to the Sauce Demo website and maximizes the browser window

Starting URL: https://www.saucedemo.com

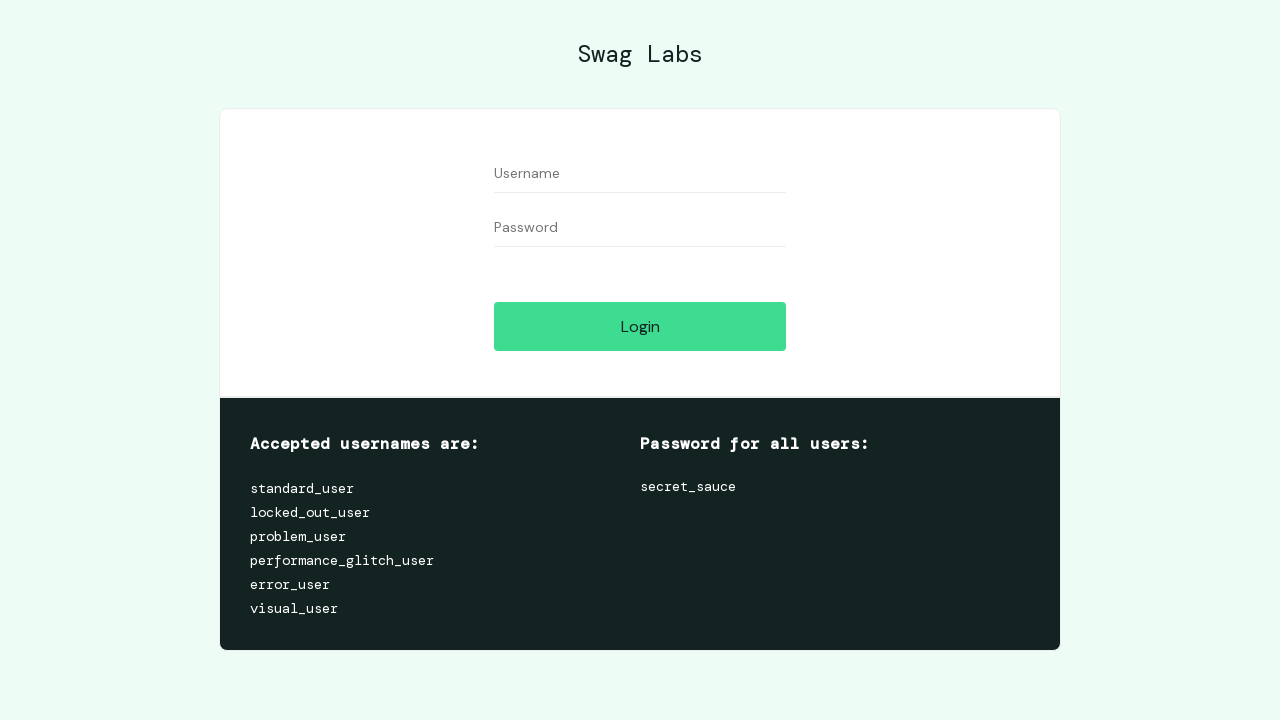

Navigated to Sauce Demo website at https://www.saucedemo.com
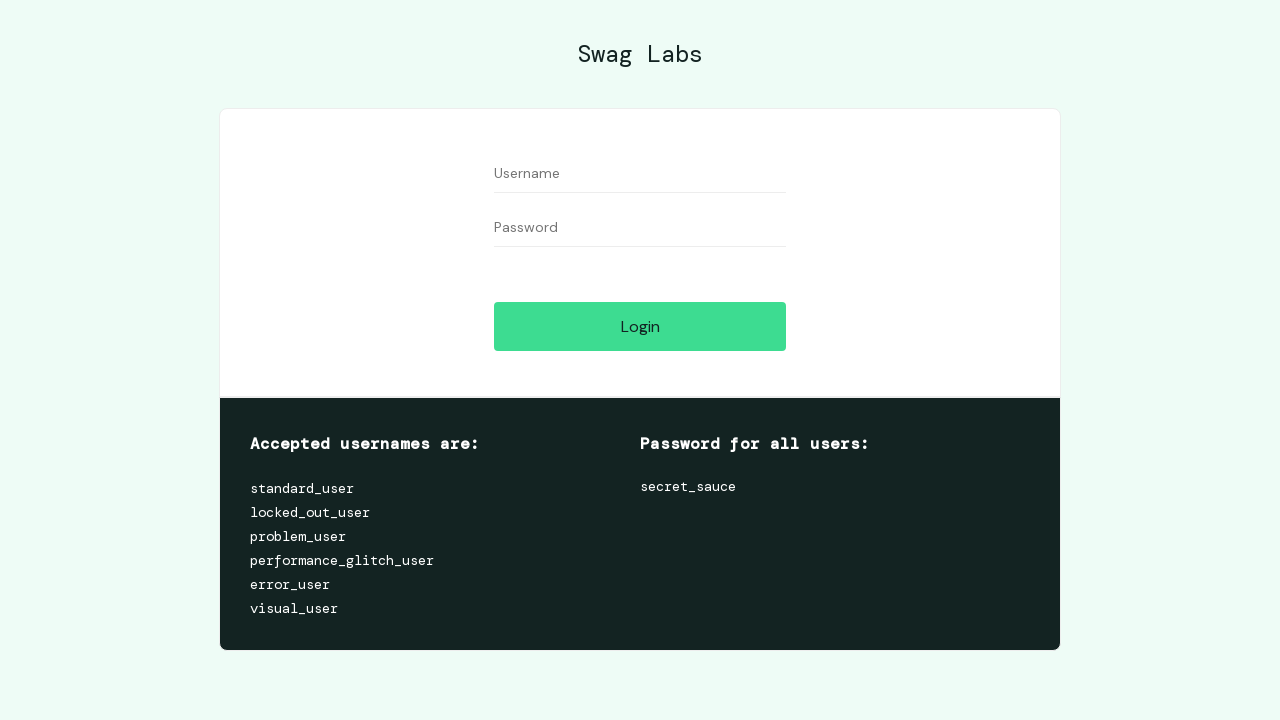

Maximized browser window to 1920x1080
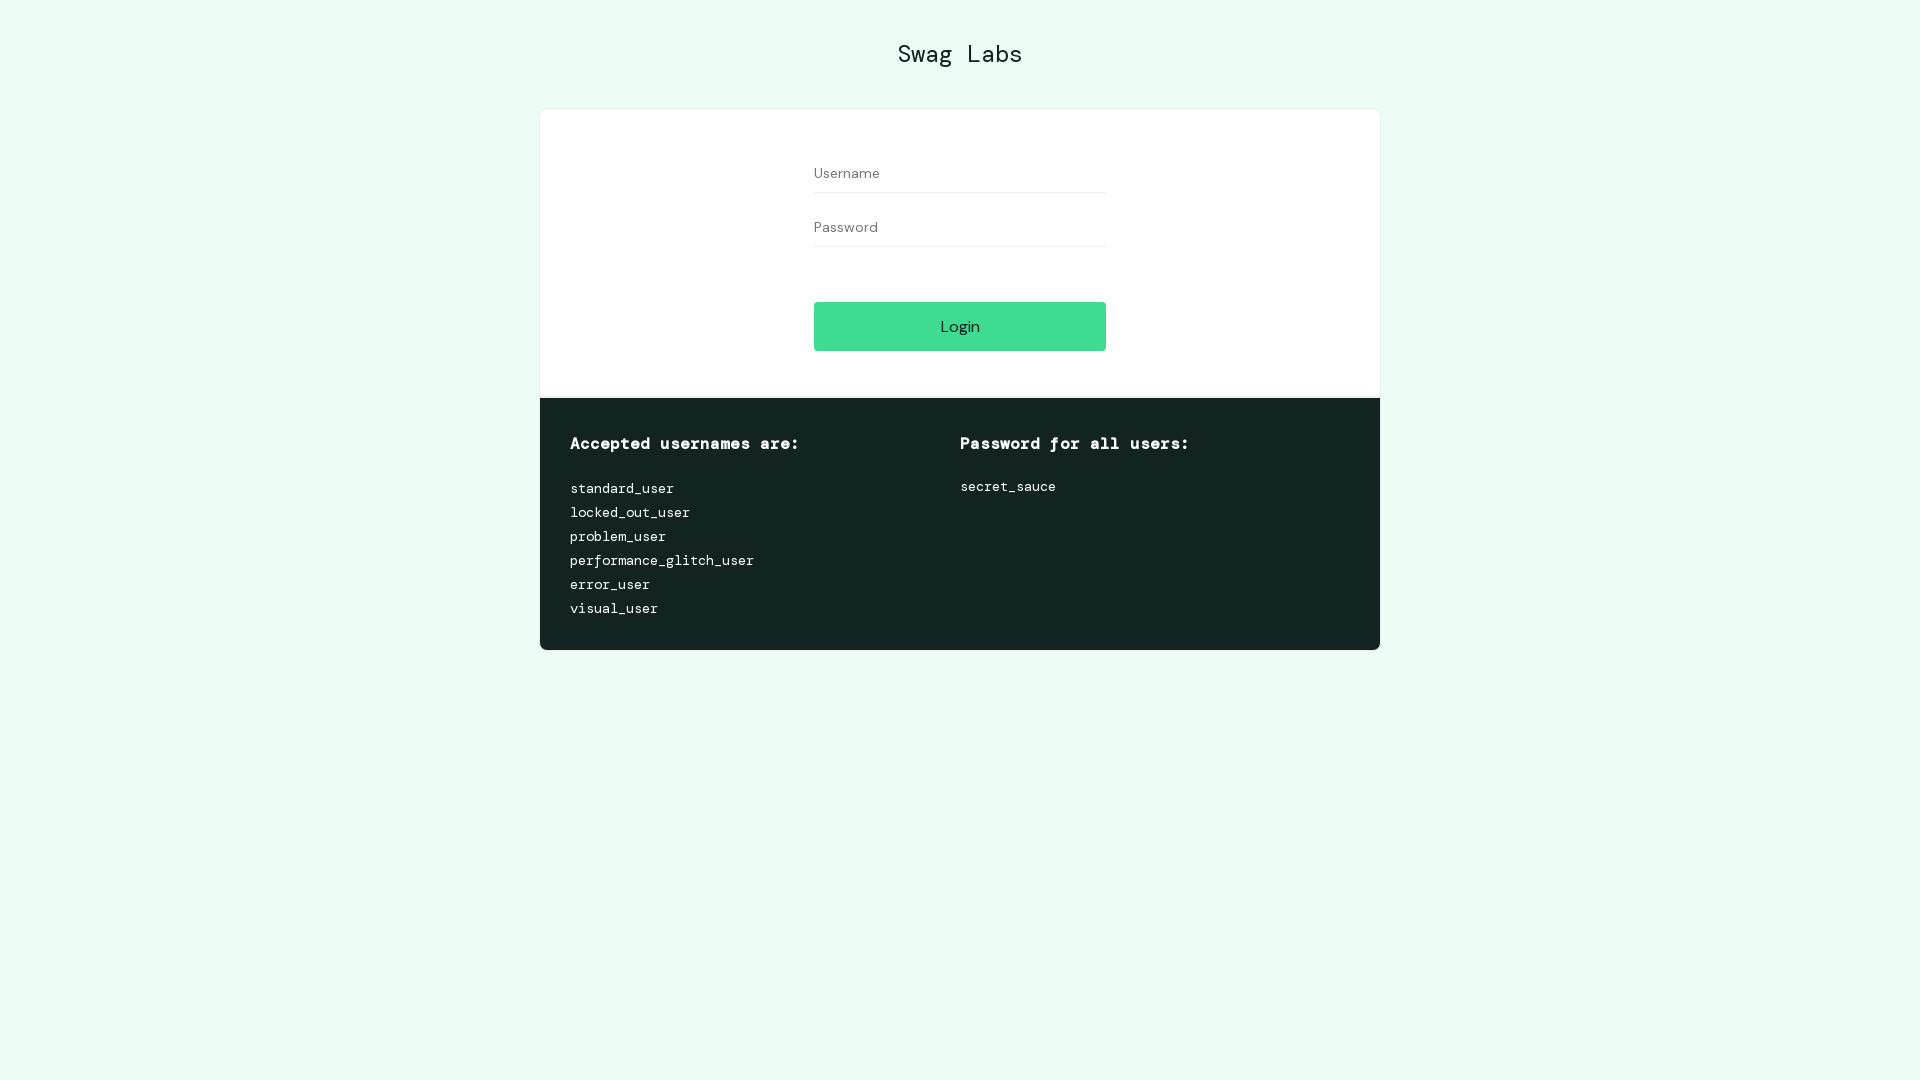

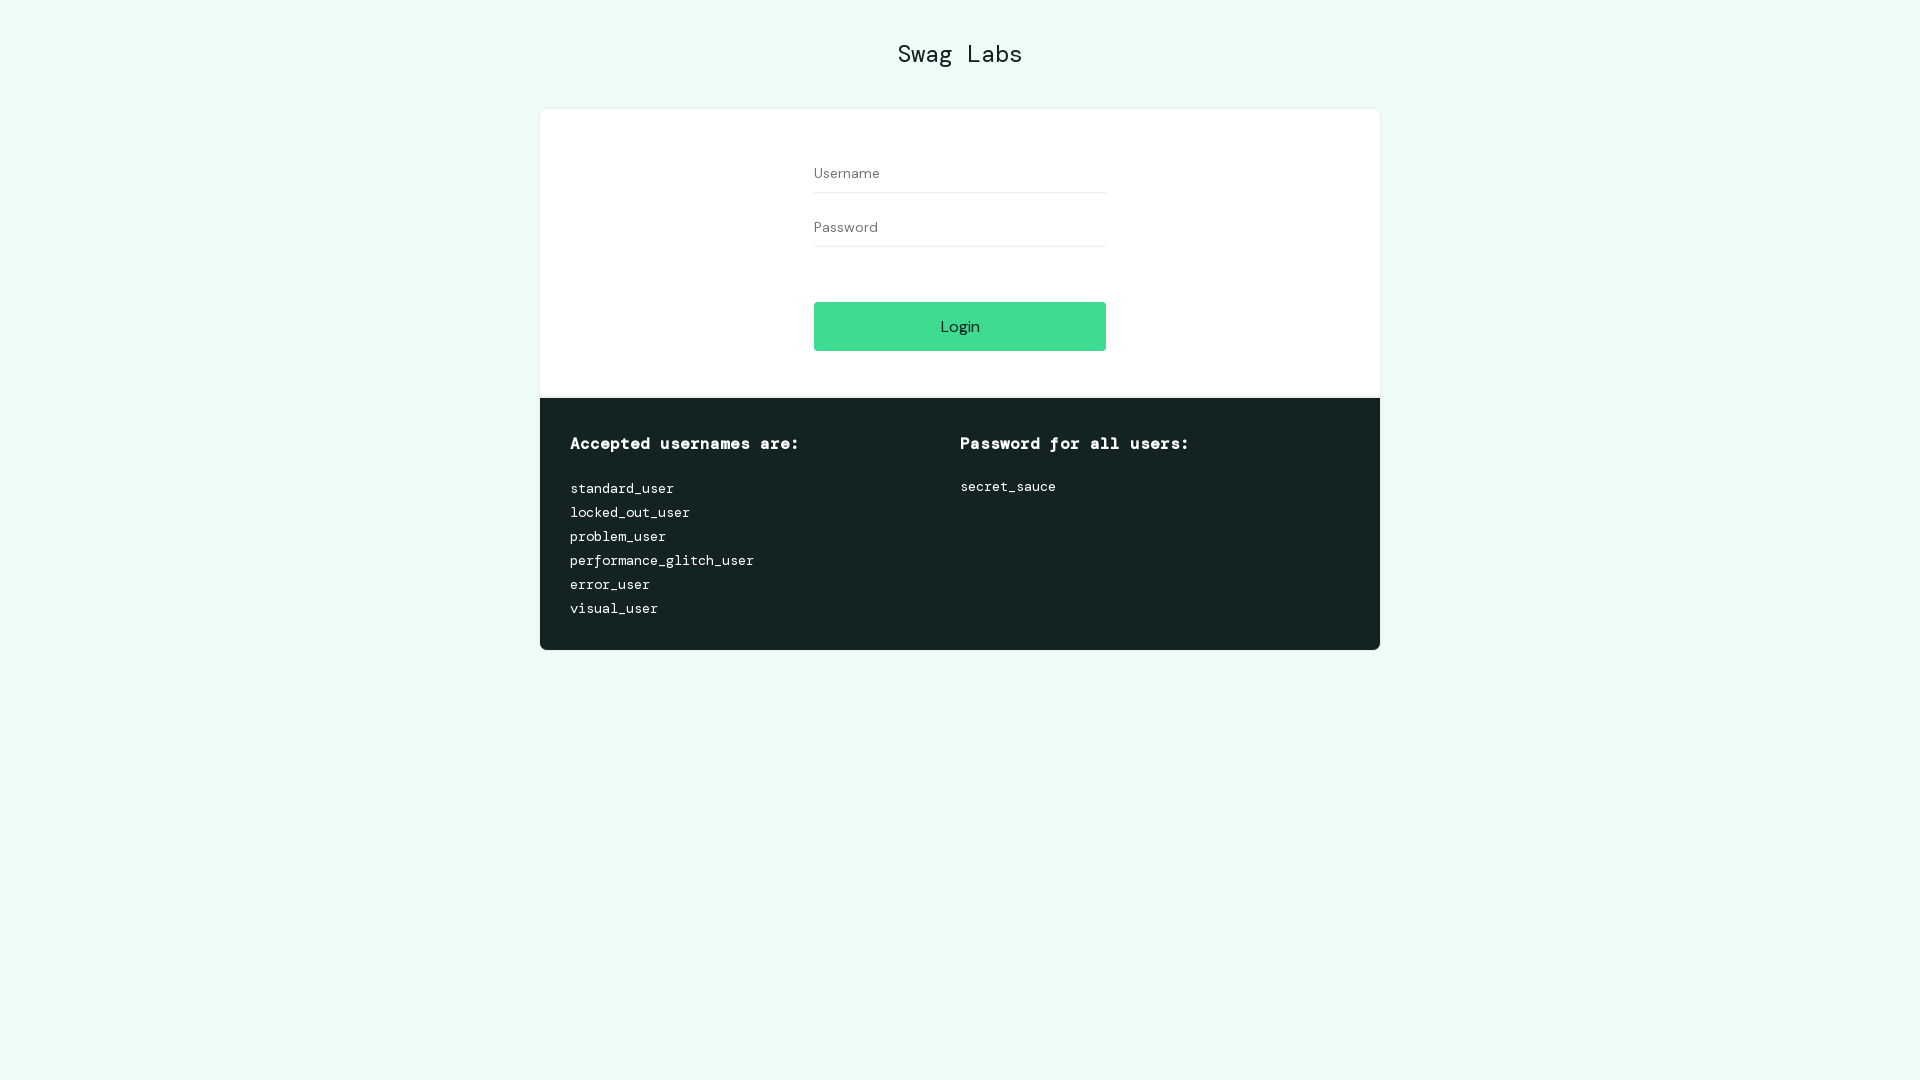